Tests the text box form on DemoQA by filling in full name, email, current address, and permanent address fields, then submitting the form.

Starting URL: https://demoqa.com/text-box

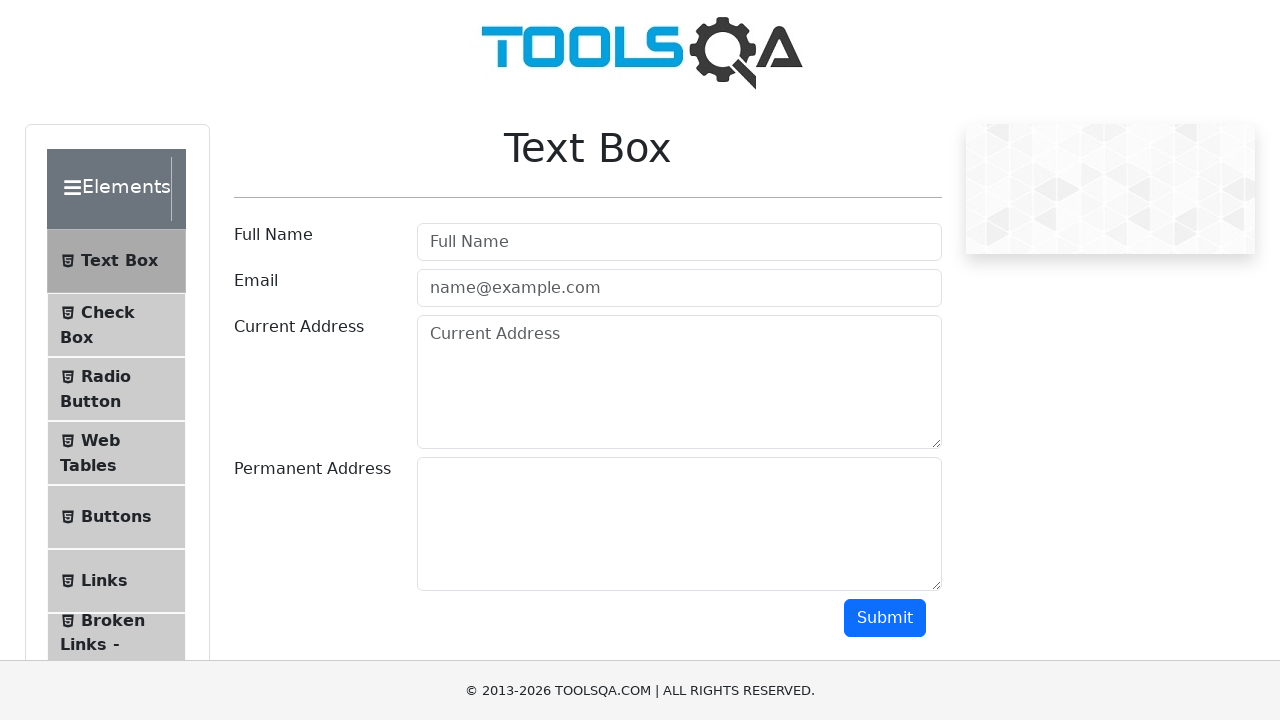

Filled Full Name field with 'Rajat' on #userName
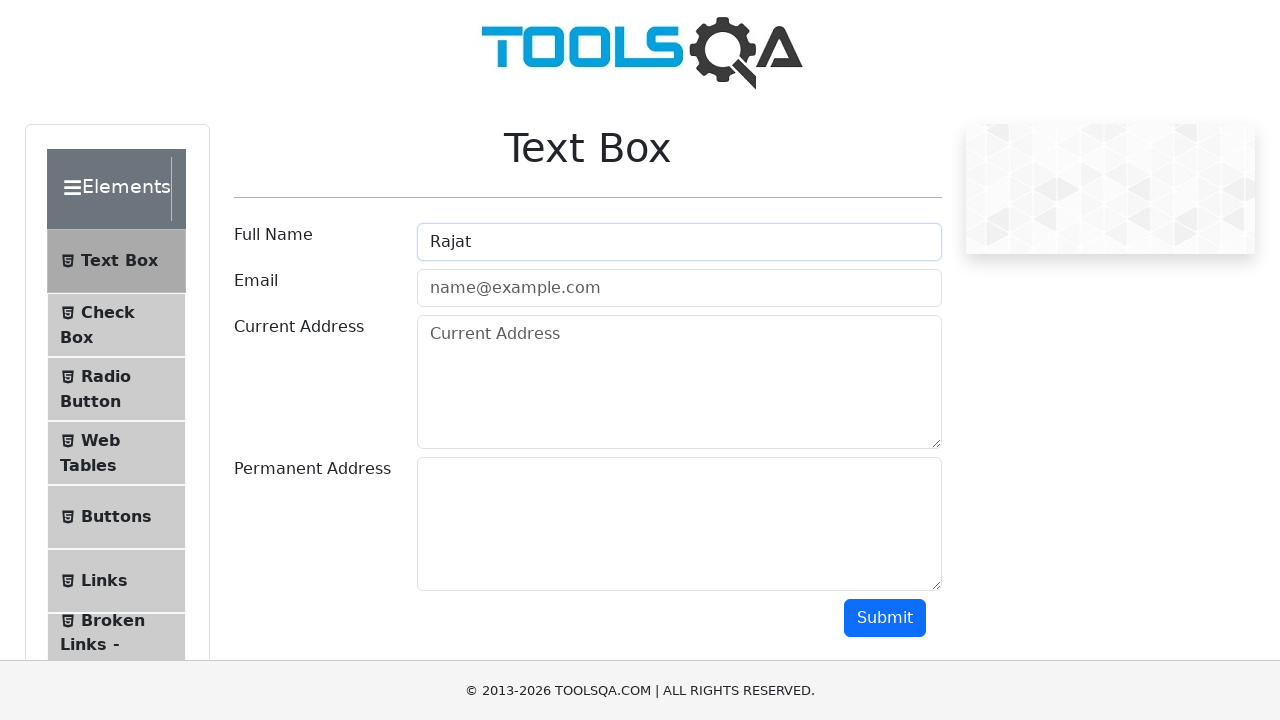

Filled Email field with 'rajat@rajat.com' on #userEmail
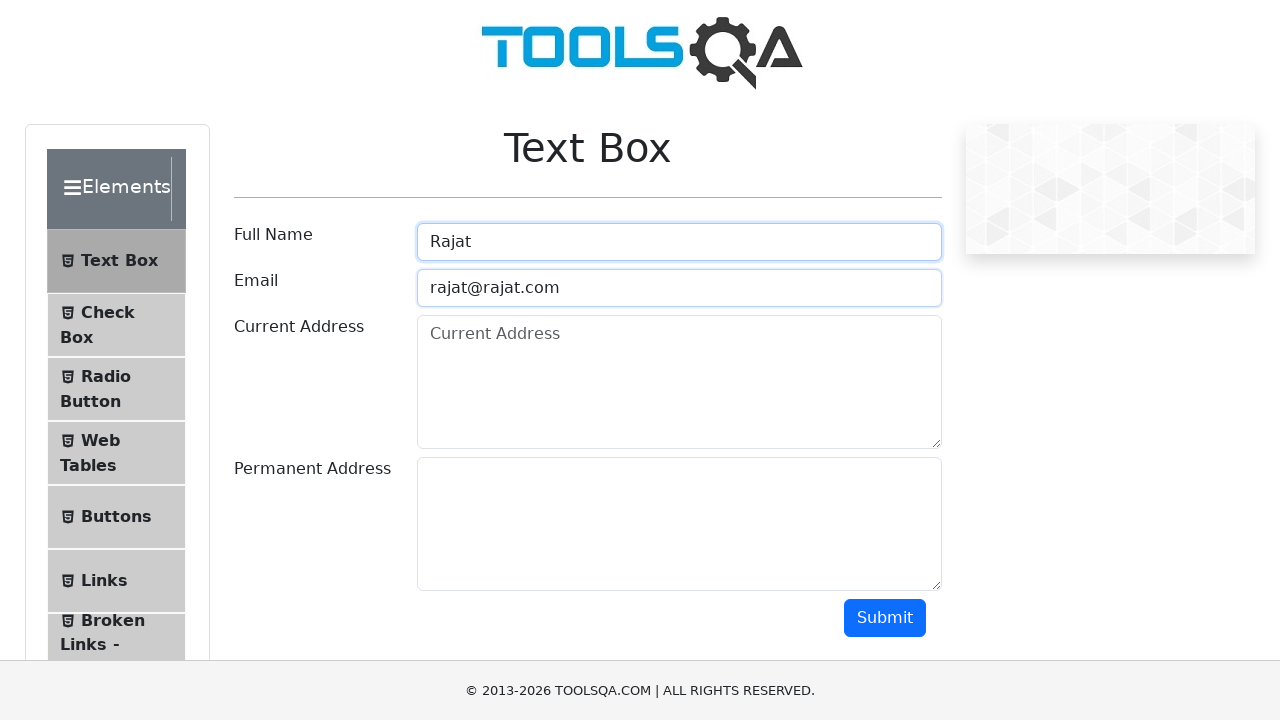

Filled Current Address field with 'cA' on #currentAddress
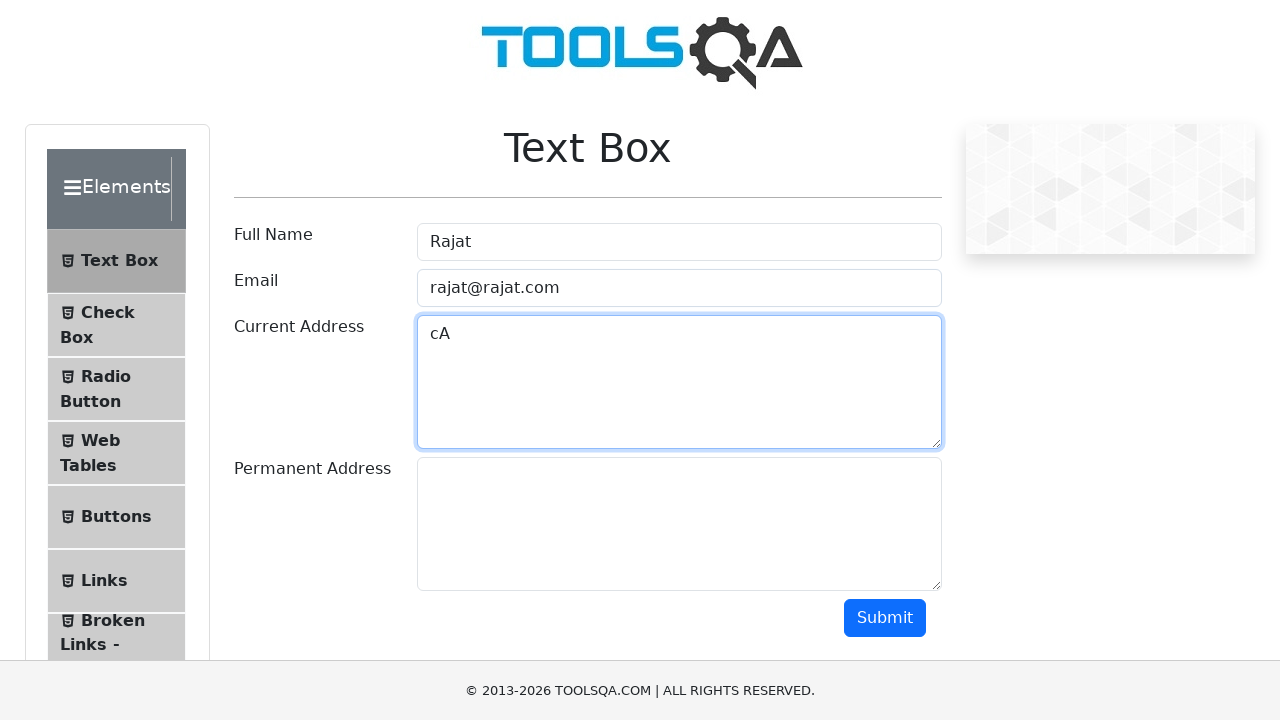

Filled Permanent Address field with 'pA' on #permanentAddress
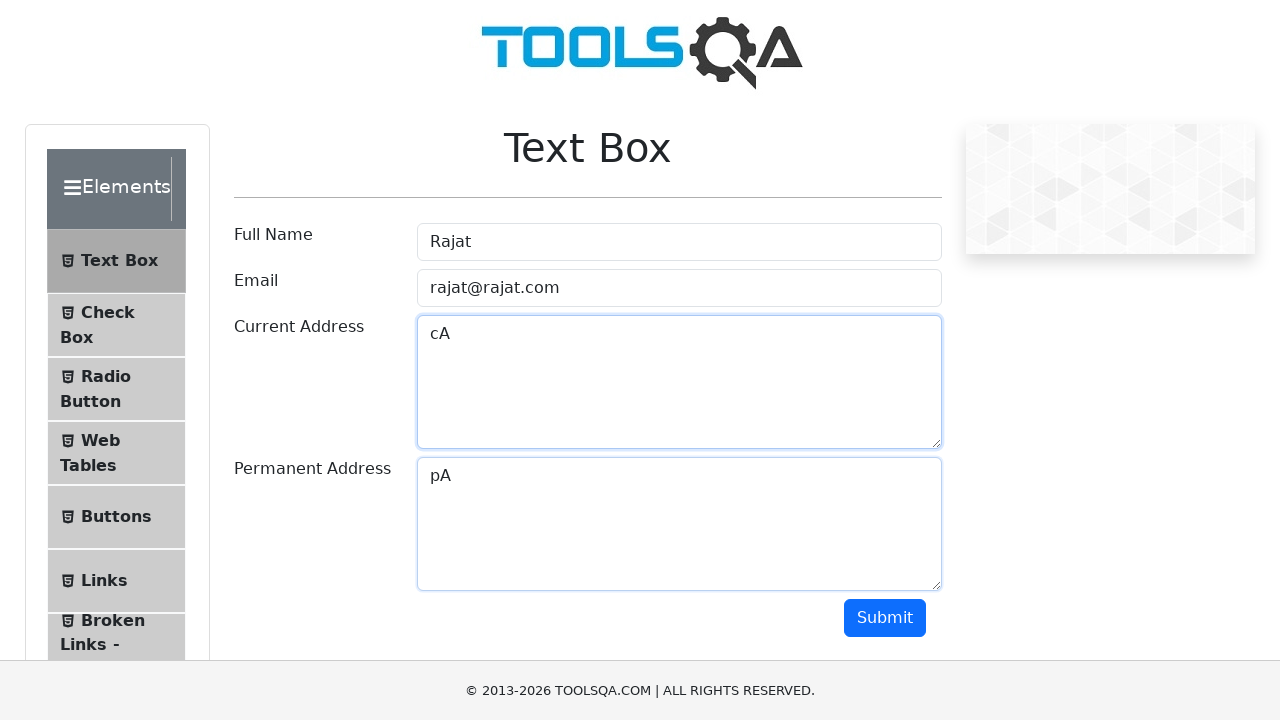

Clicked Submit button to submit the form at (885, 618) on #submit
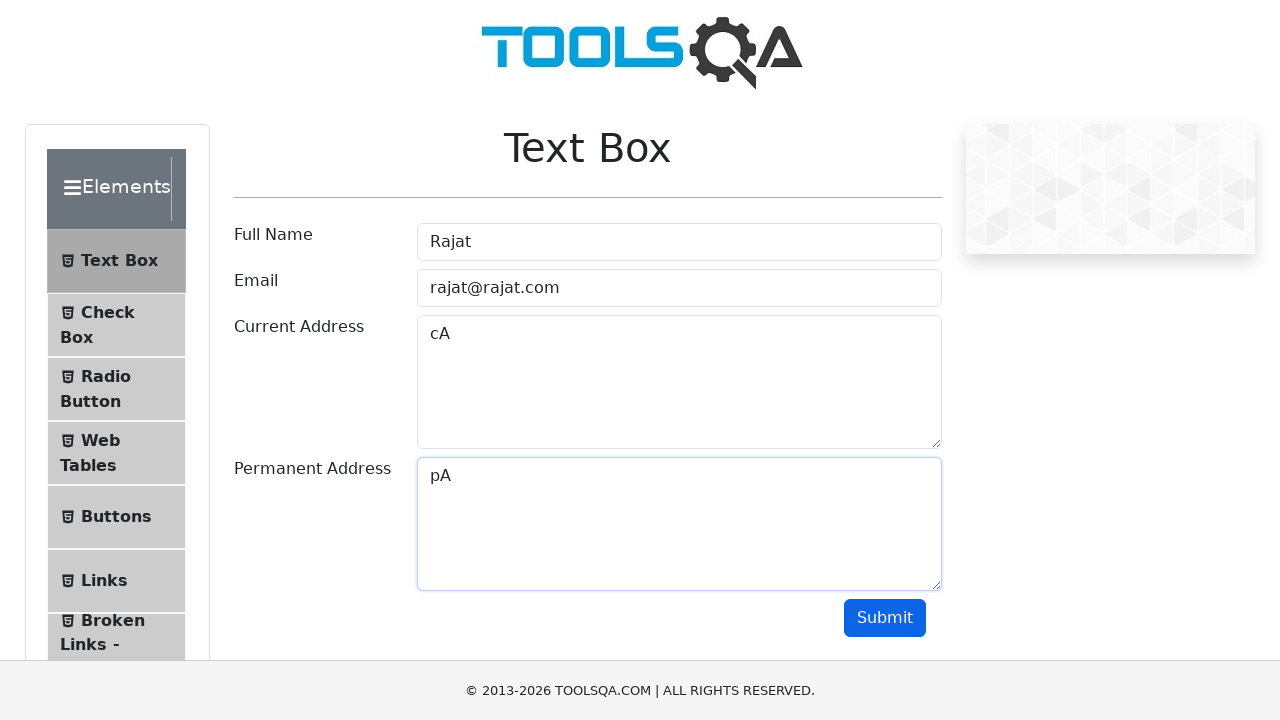

Form submission output appeared
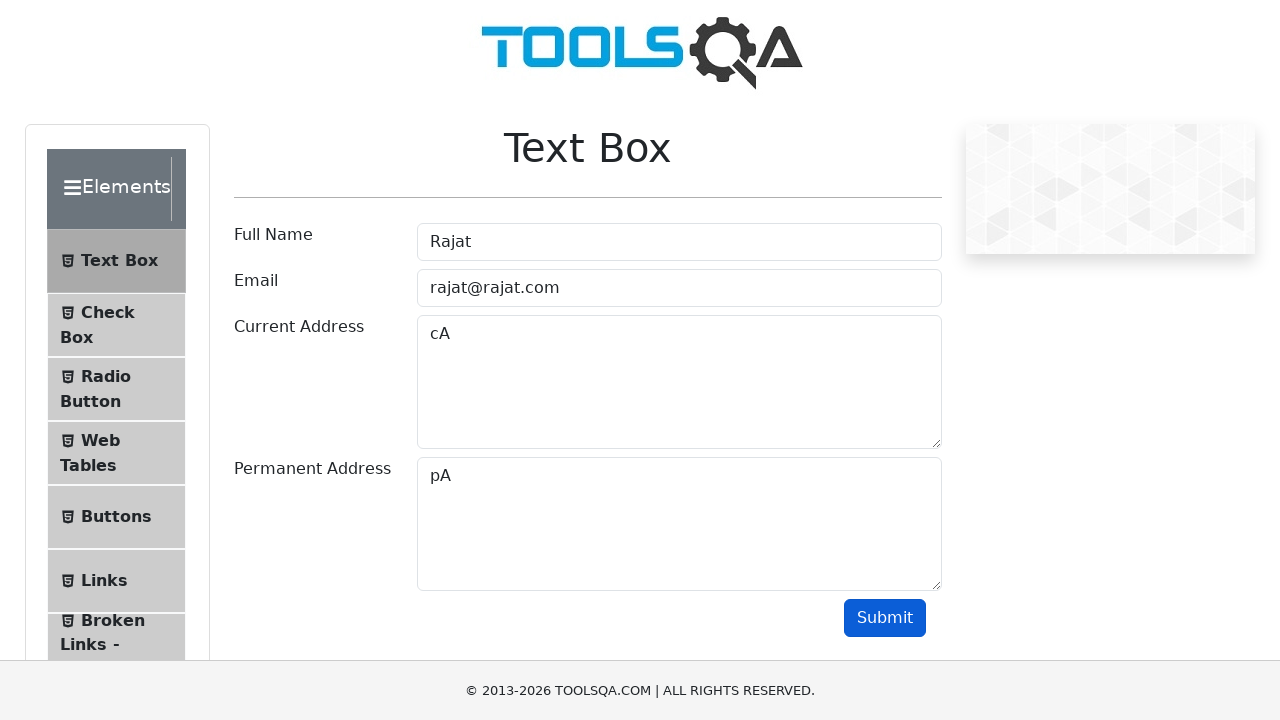

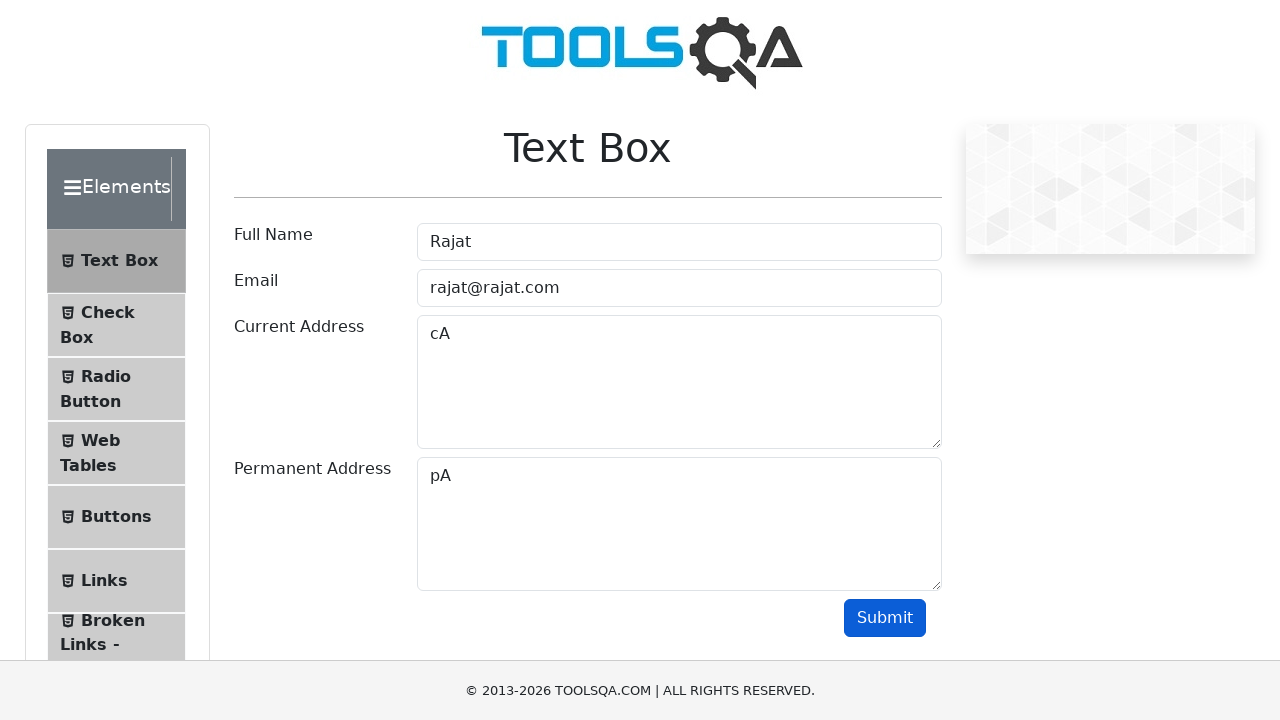